Tests a practice form by checking a checkbox, selecting radio button and dropdown options, filling a password field, submitting the form, verifying success message, navigating to shop page, and adding a product to cart.

Starting URL: https://rahulshettyacademy.com/angularpractice/

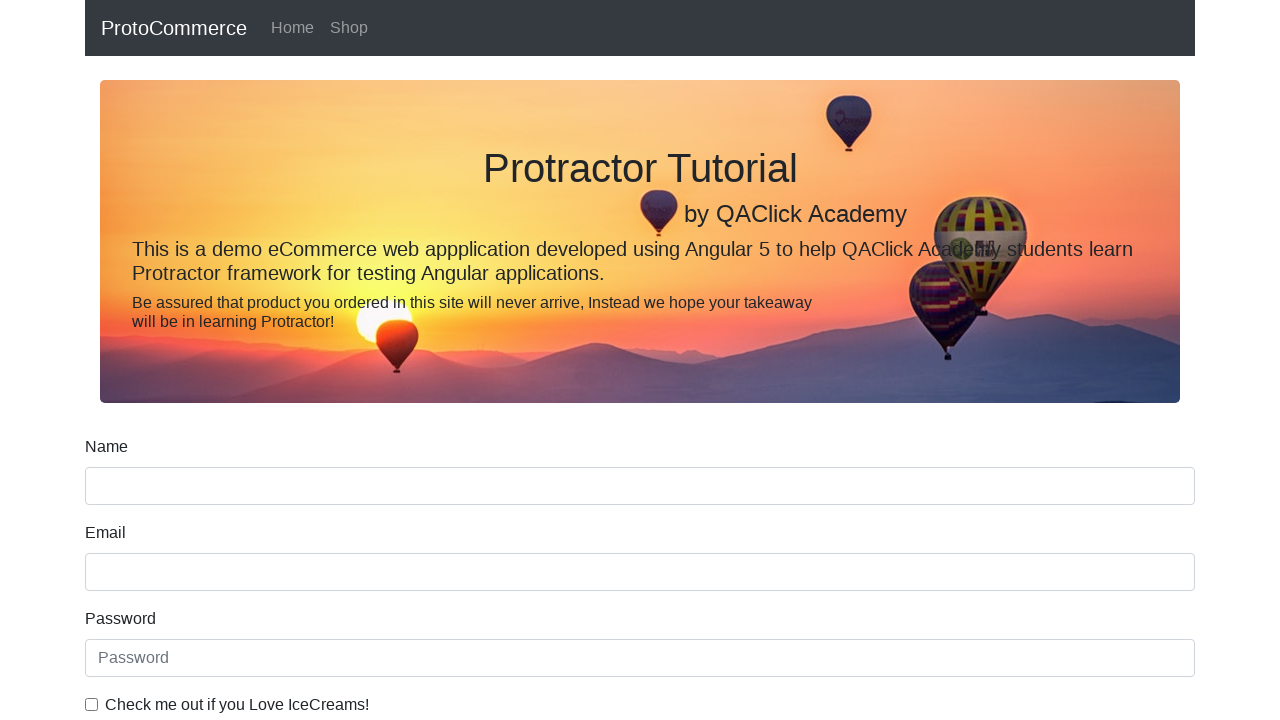

Clicked ice cream checkbox at (92, 704) on internal:label="Check me out if you Love IceCreams!"i
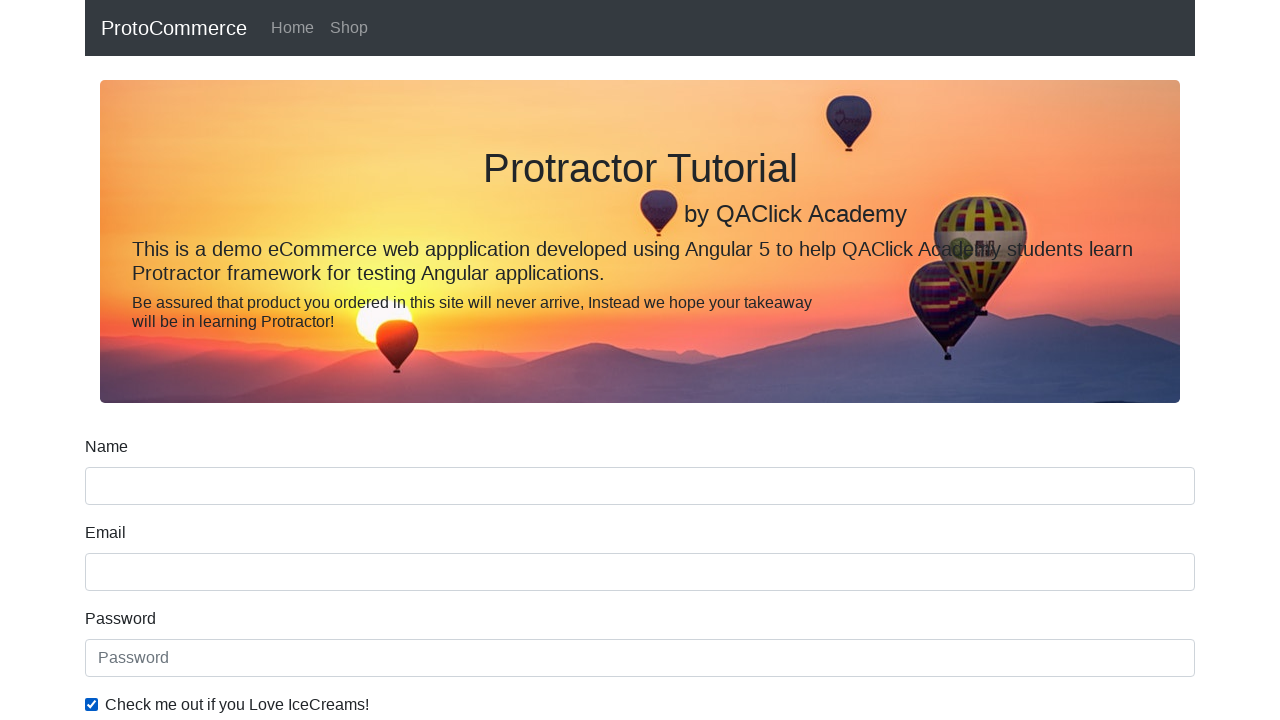

Selected Employed radio button at (326, 360) on internal:label="Employed"i
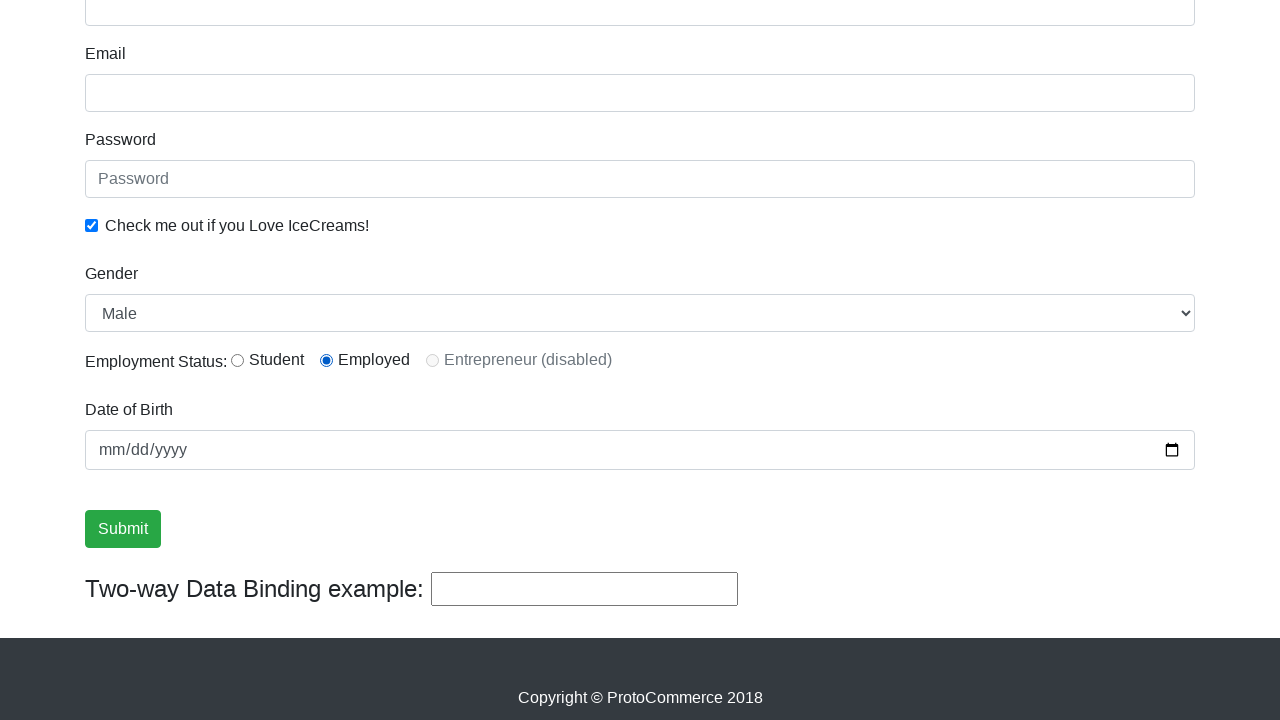

Selected Female from Gender dropdown on internal:label="Gender"i
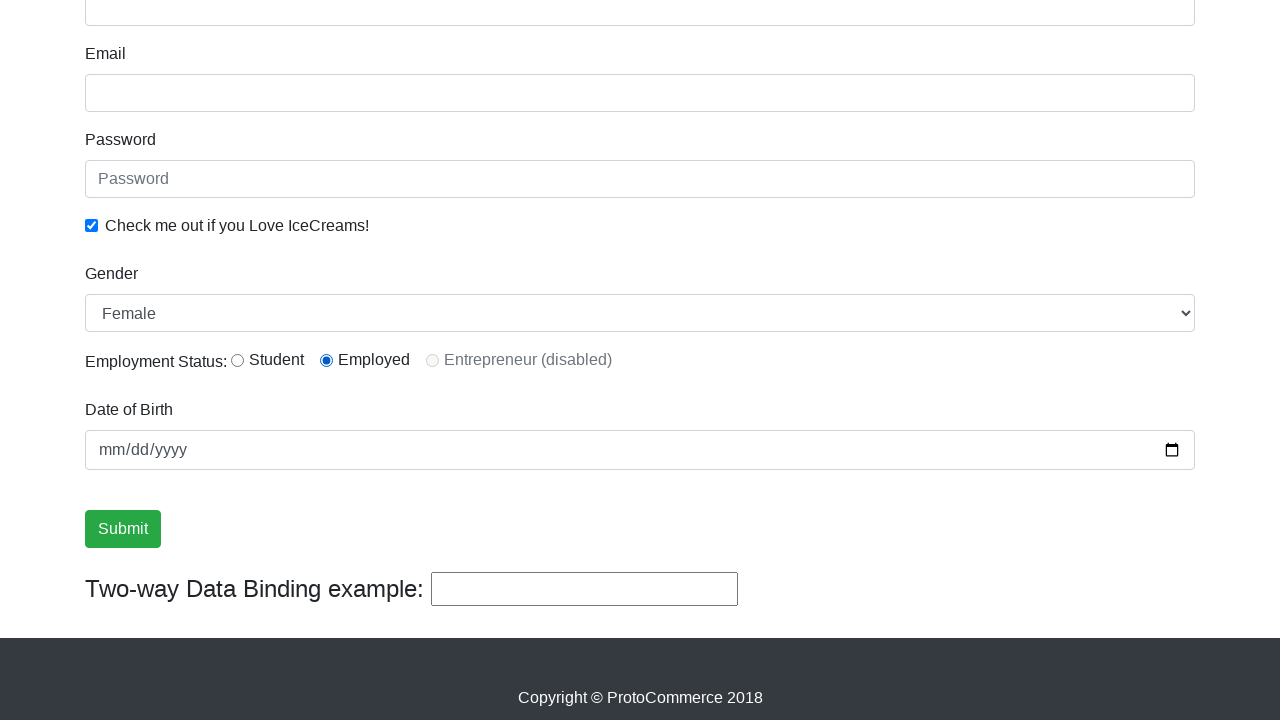

Filled password field with 'abc123' on internal:attr=[placeholder="Password"i]
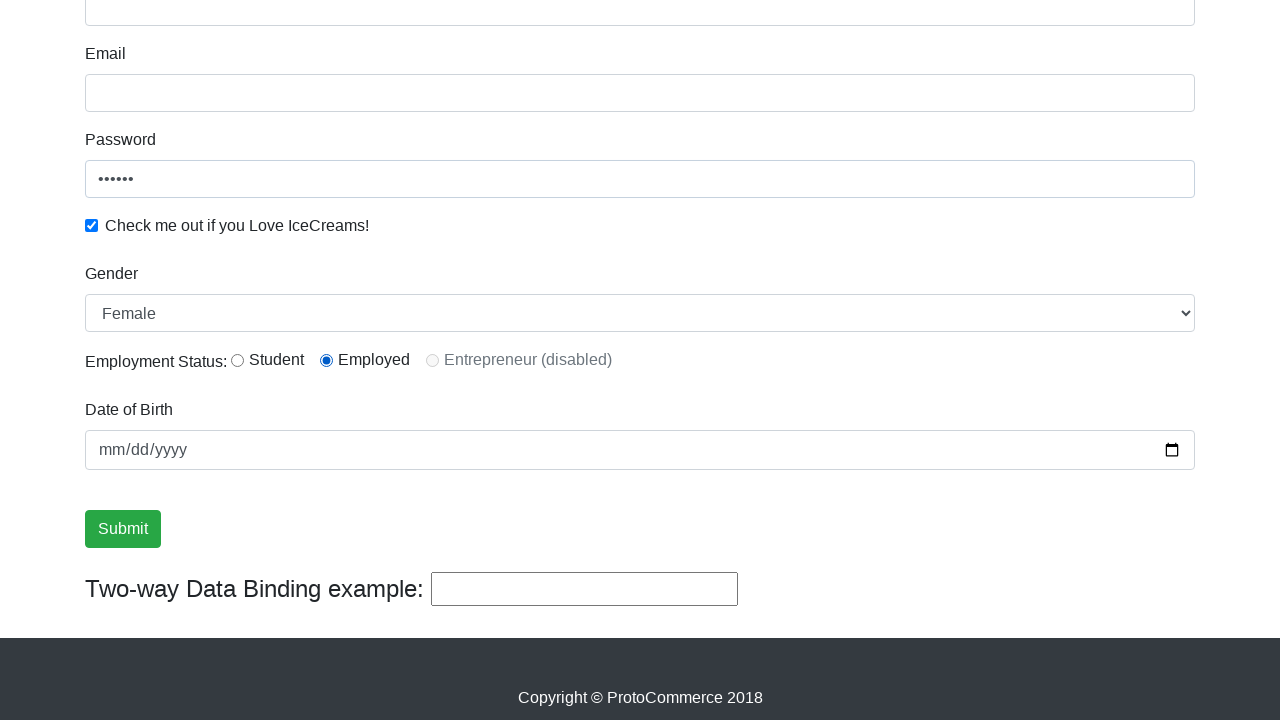

Clicked Submit button at (123, 529) on internal:role=button[name="Submit"i]
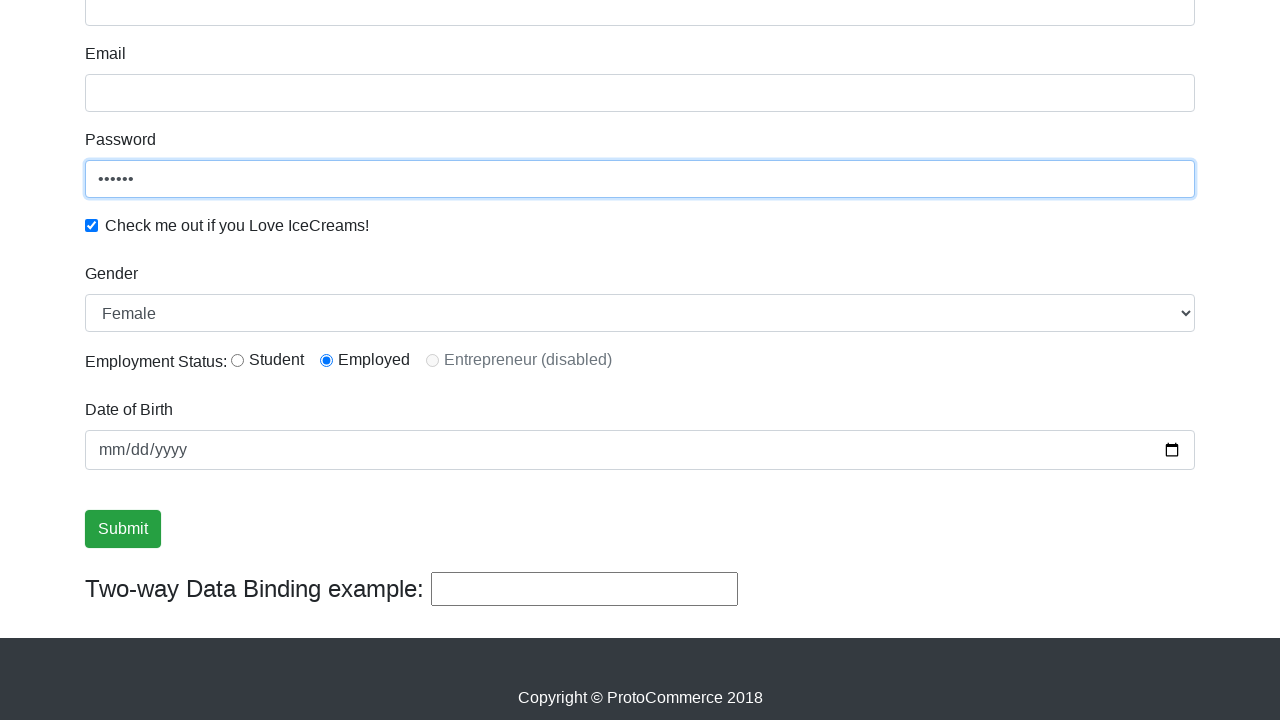

Form submission success message appeared
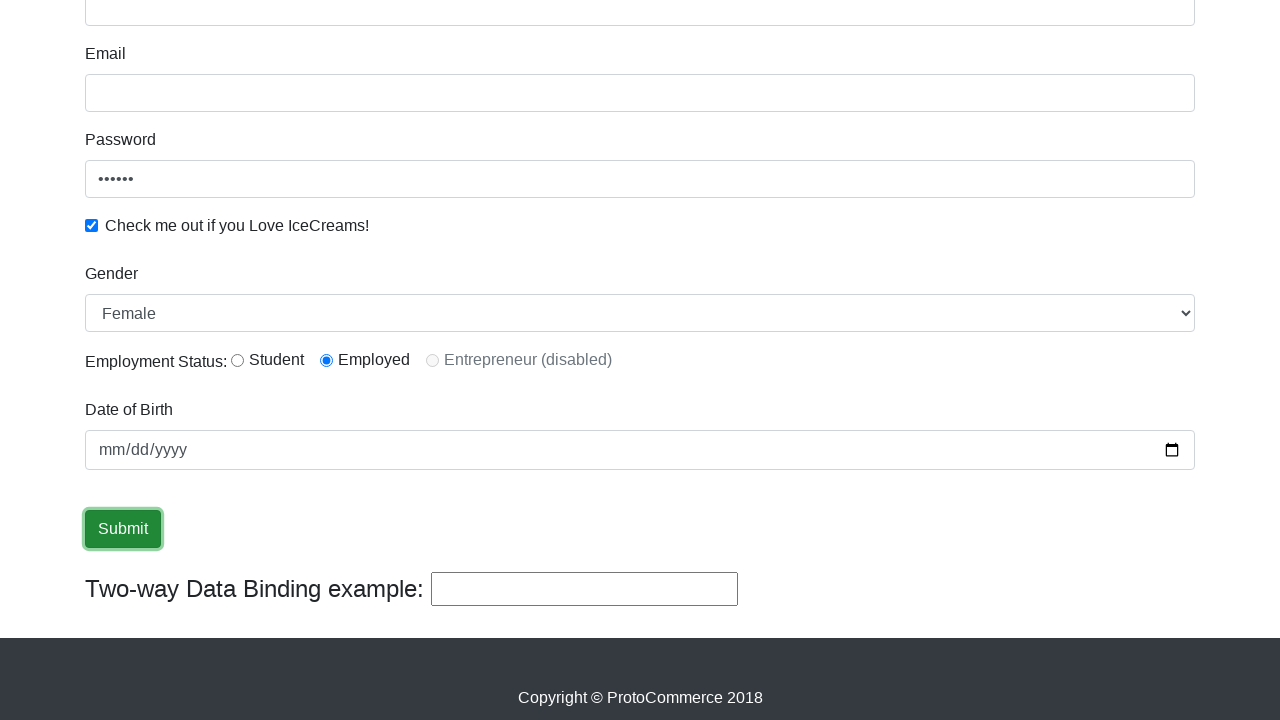

Clicked Shop link at (349, 28) on internal:role=link[name="Shop"i]
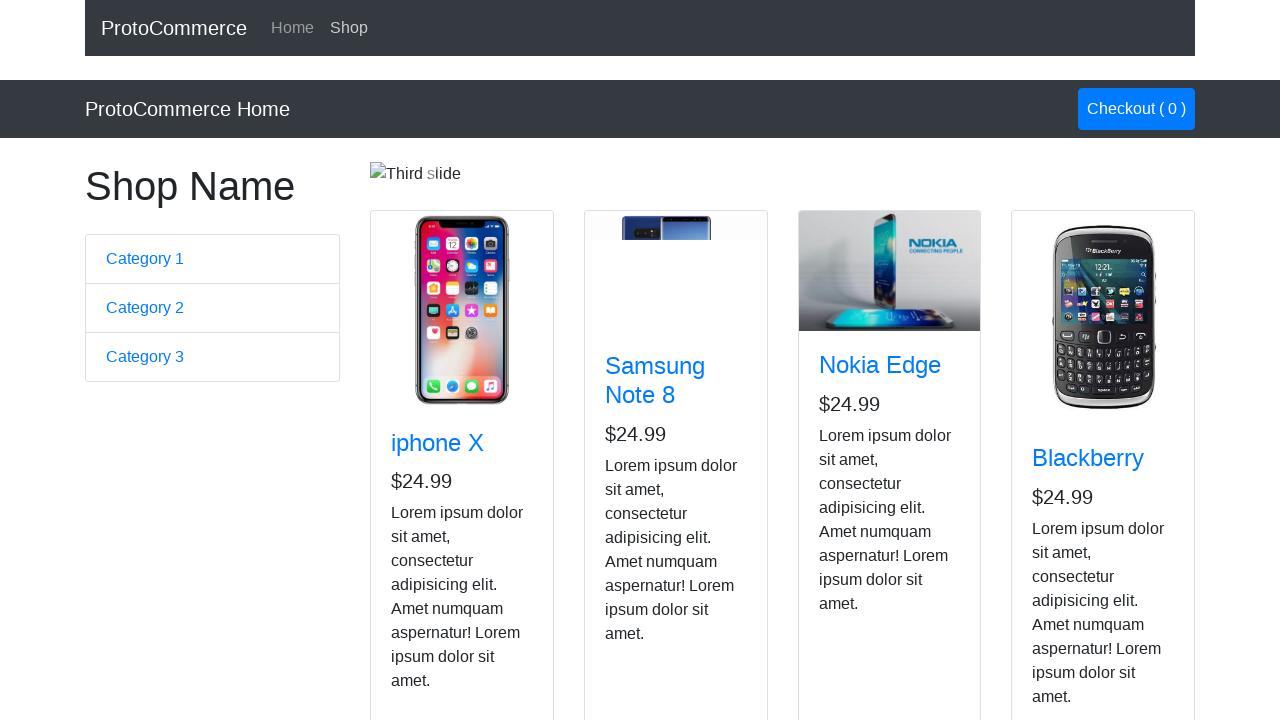

Clicked Add to Cart button for Blackberry product at (1068, 528) on app-card >> internal:has-text="Blackberry"i >> internal:role=button
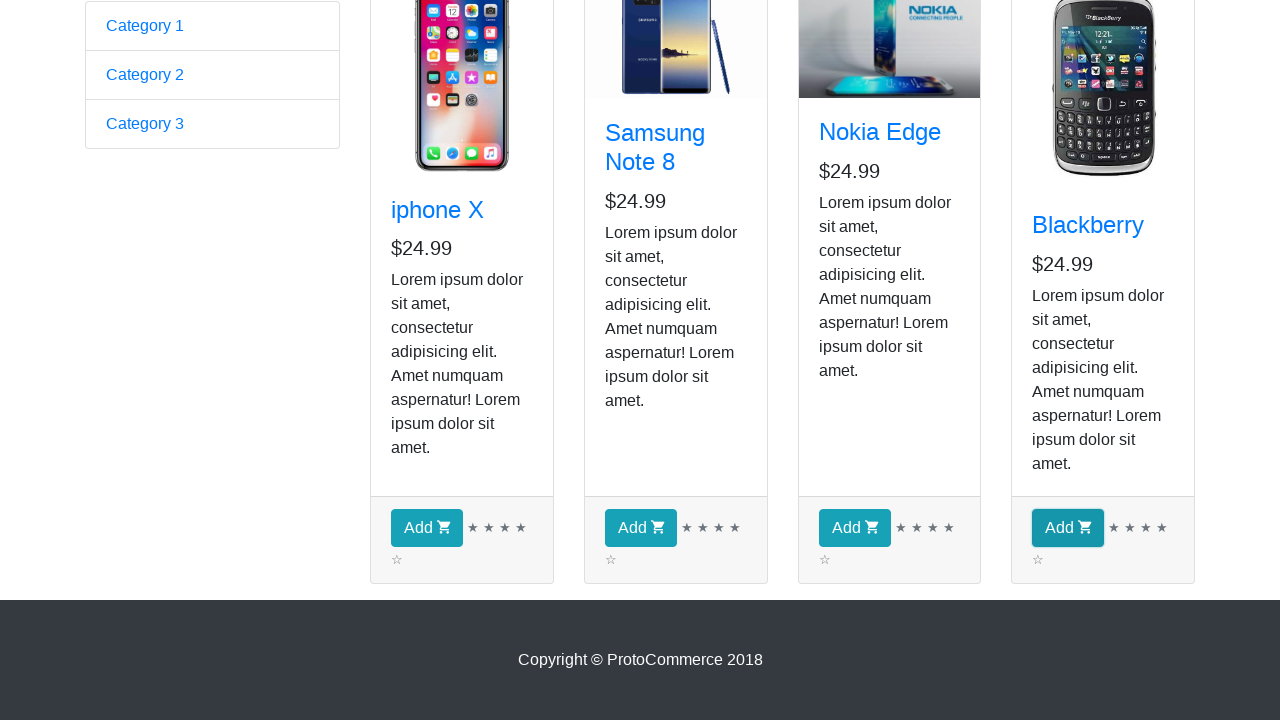

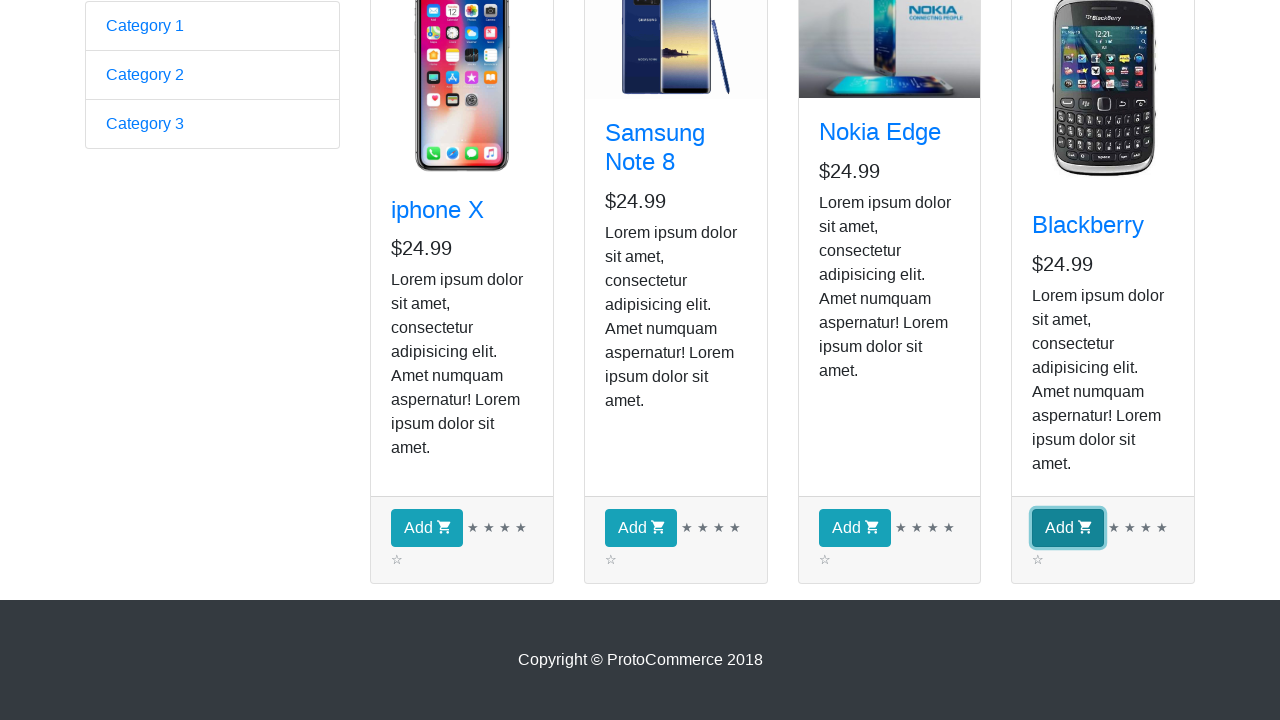